Simple test that navigates to alura.com.br to verify the browser window opens correctly

Starting URL: https://alura.com.br

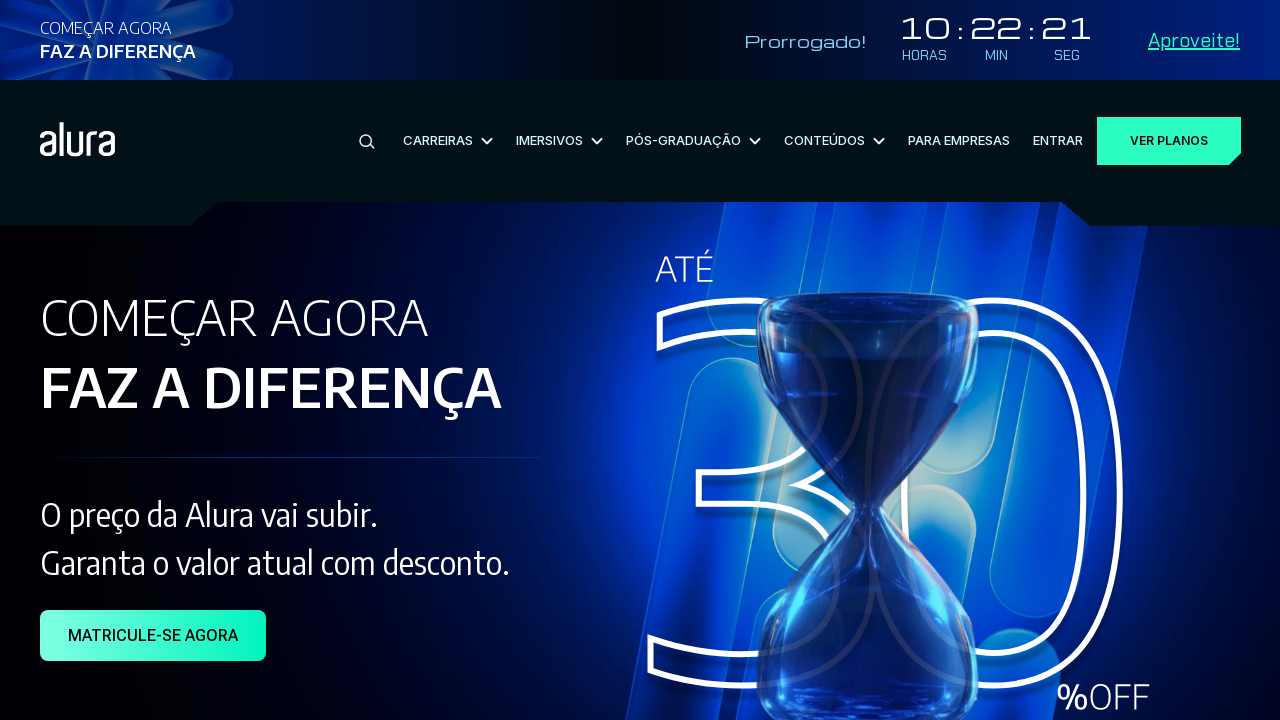

Waited for DOM content to load on alura.com.br
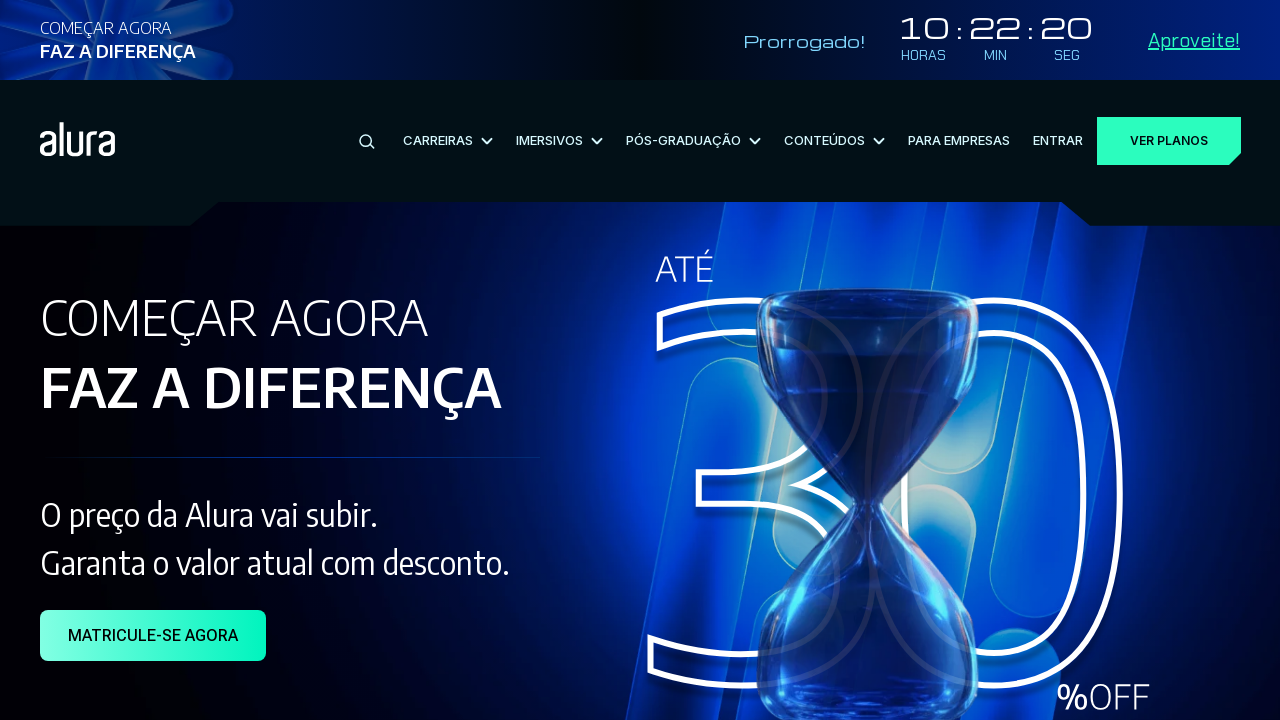

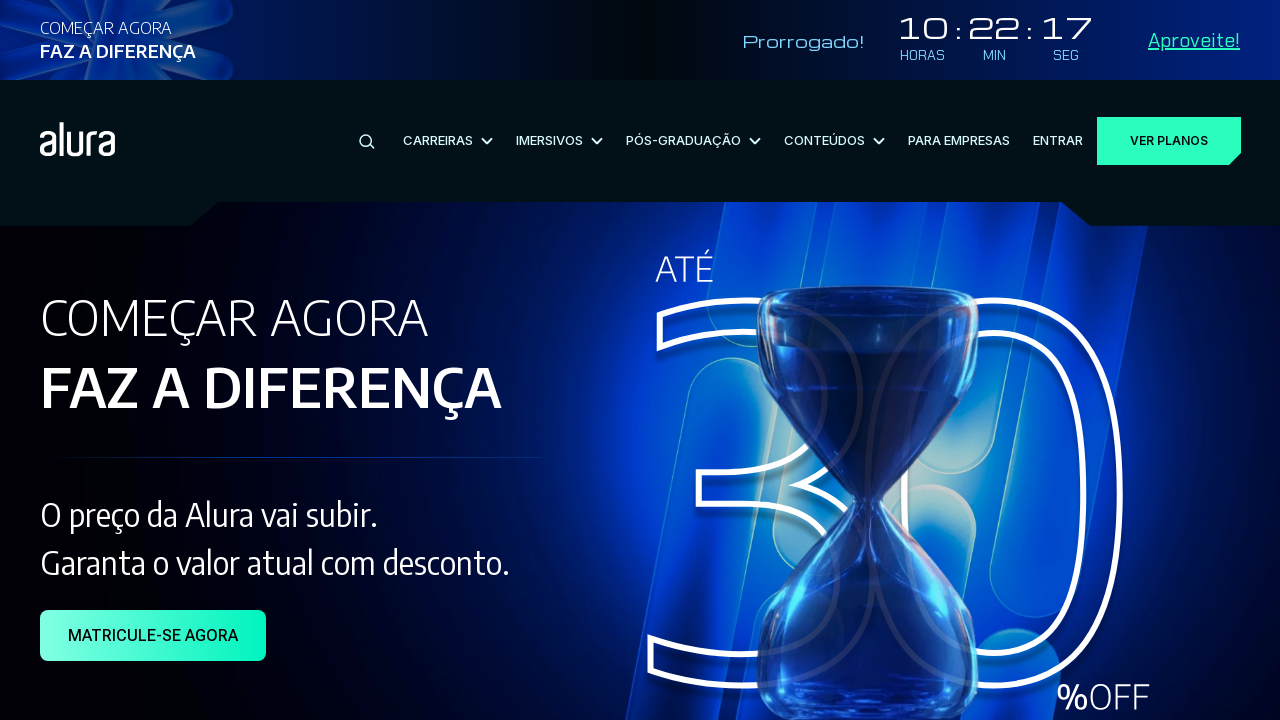